Navigates to OrangeHRM's free trial page and selects "Brazil" from the country dropdown menu

Starting URL: https://www.orangehrm.com/en/try-it-free

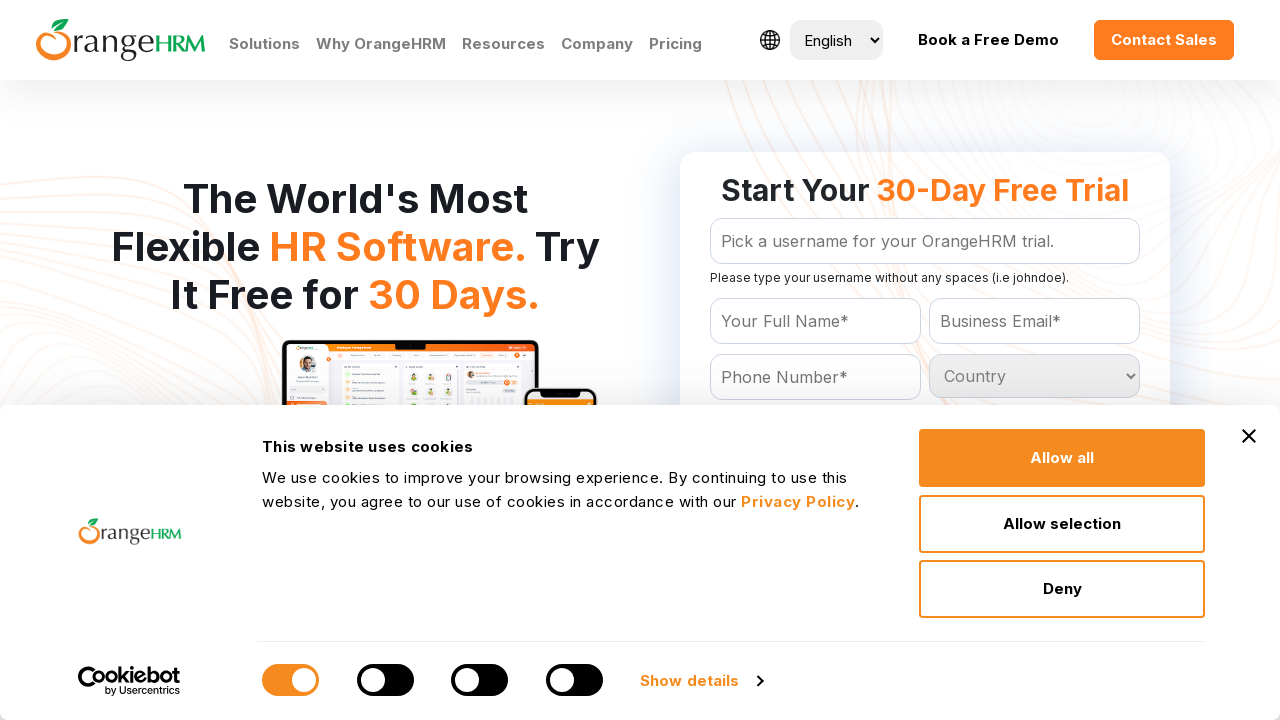

Navigated to OrangeHRM free trial page
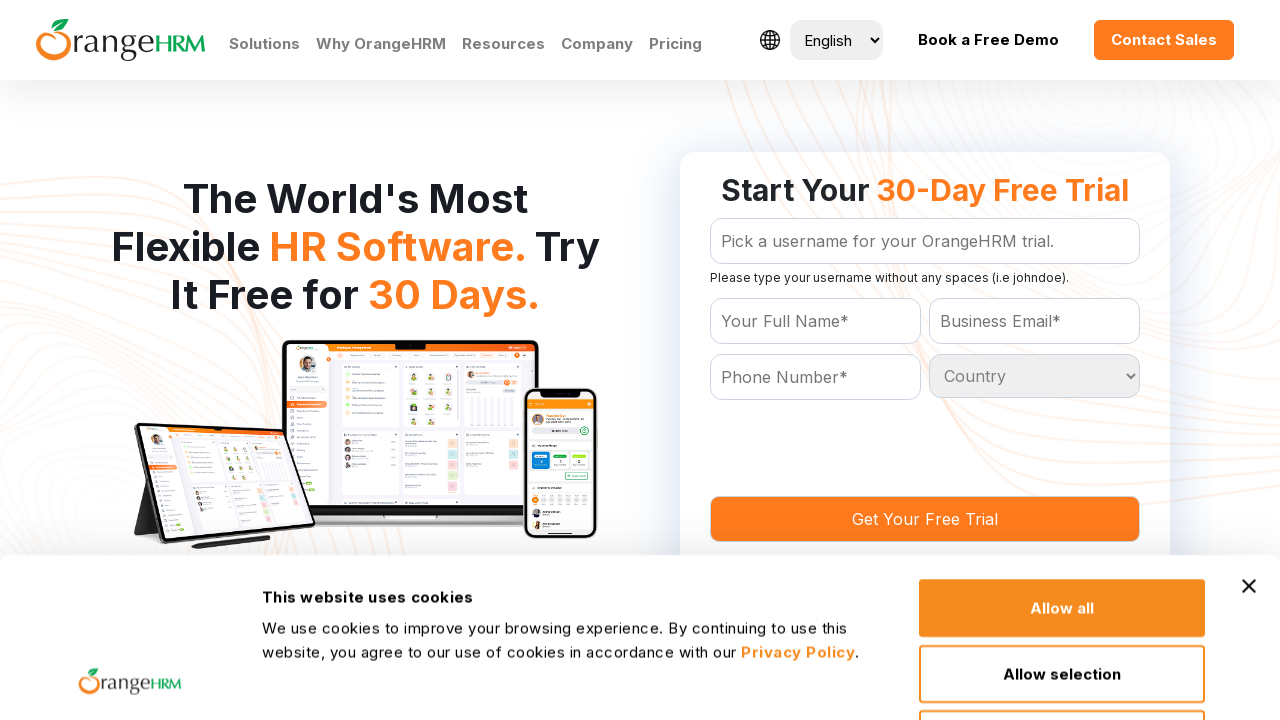

Selected 'Brazil' from the country dropdown menu on #Form_getForm_Country
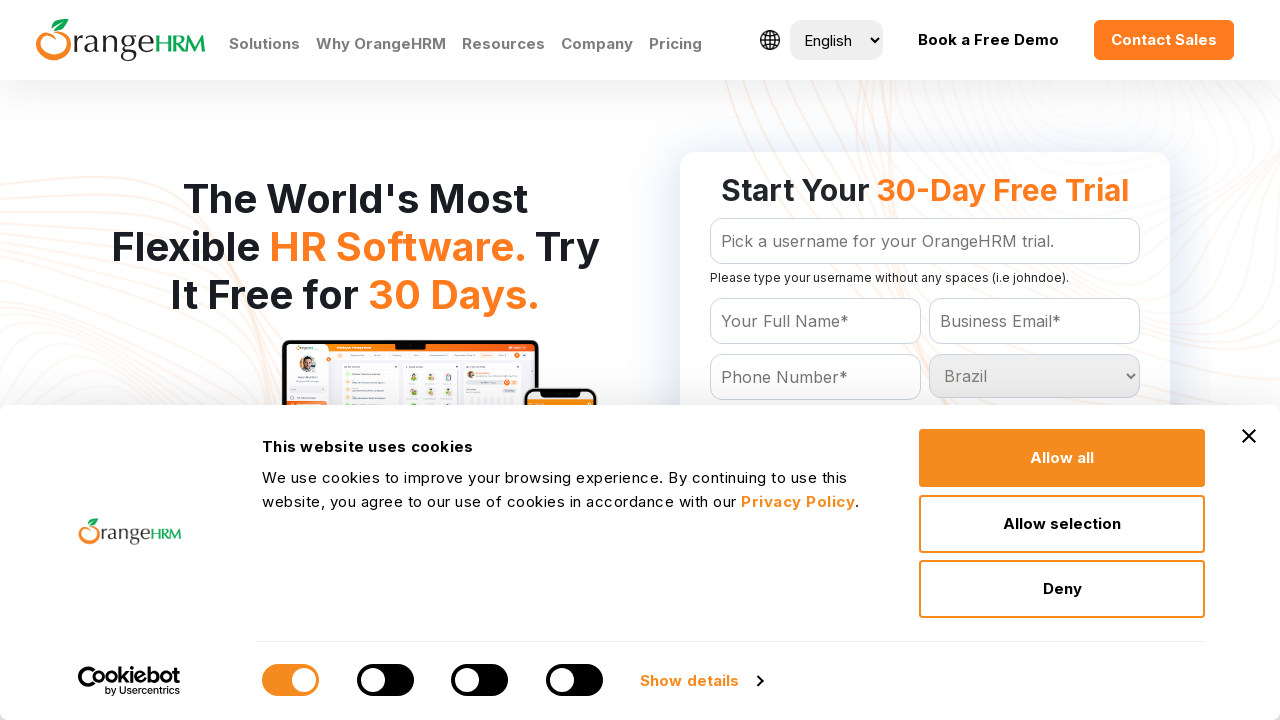

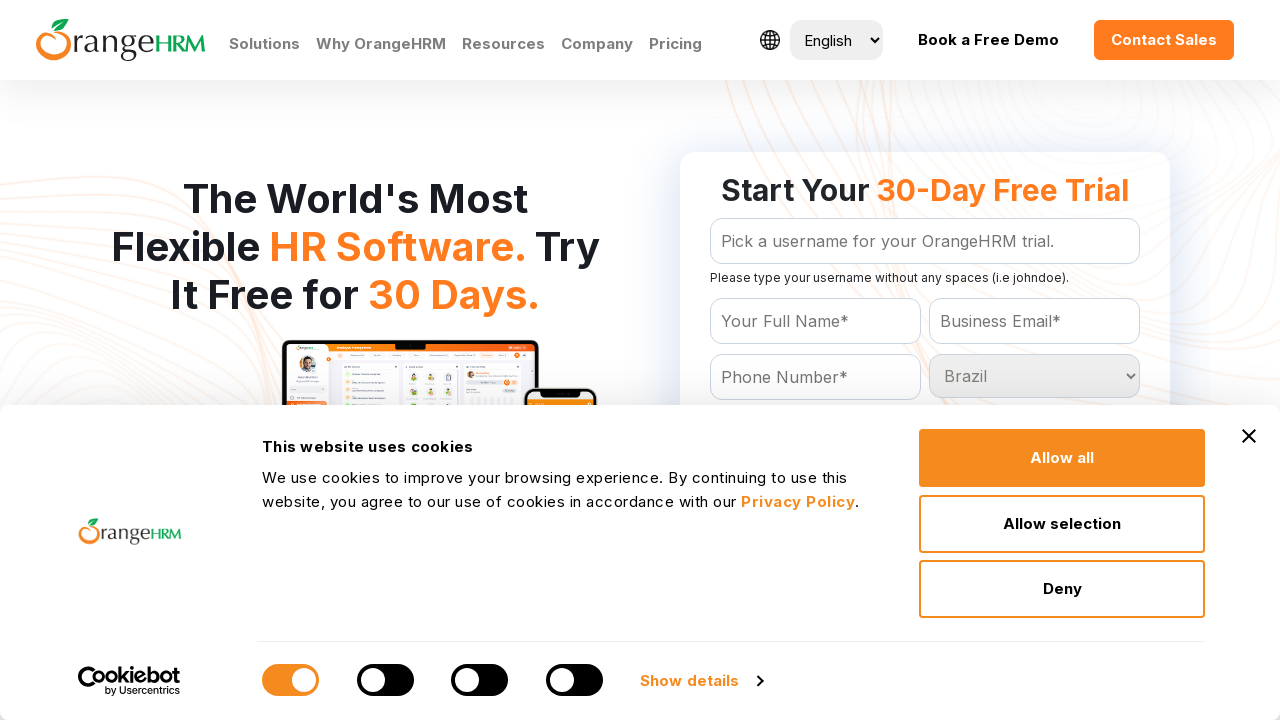